Tests checkbox functionality by checking if the first checkbox is selected, and if not, clicking it to select it

Starting URL: https://the-internet.herokuapp.com/checkboxes

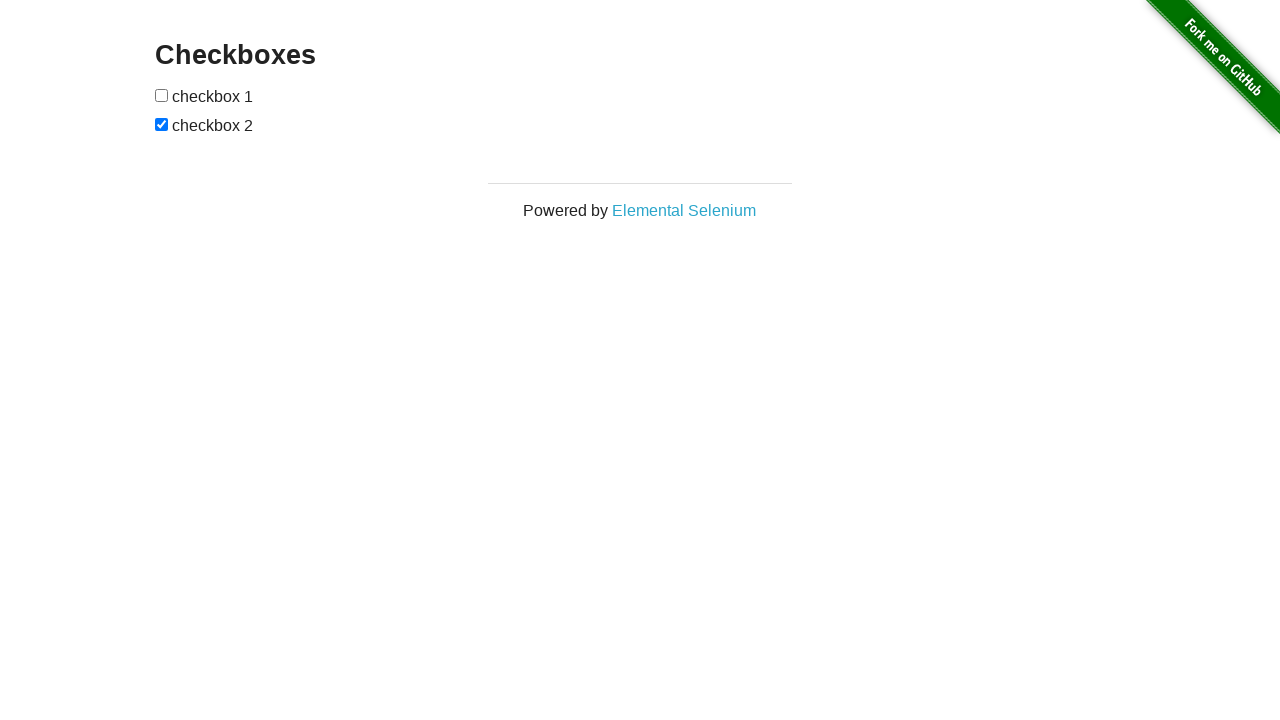

Located the first checkbox element
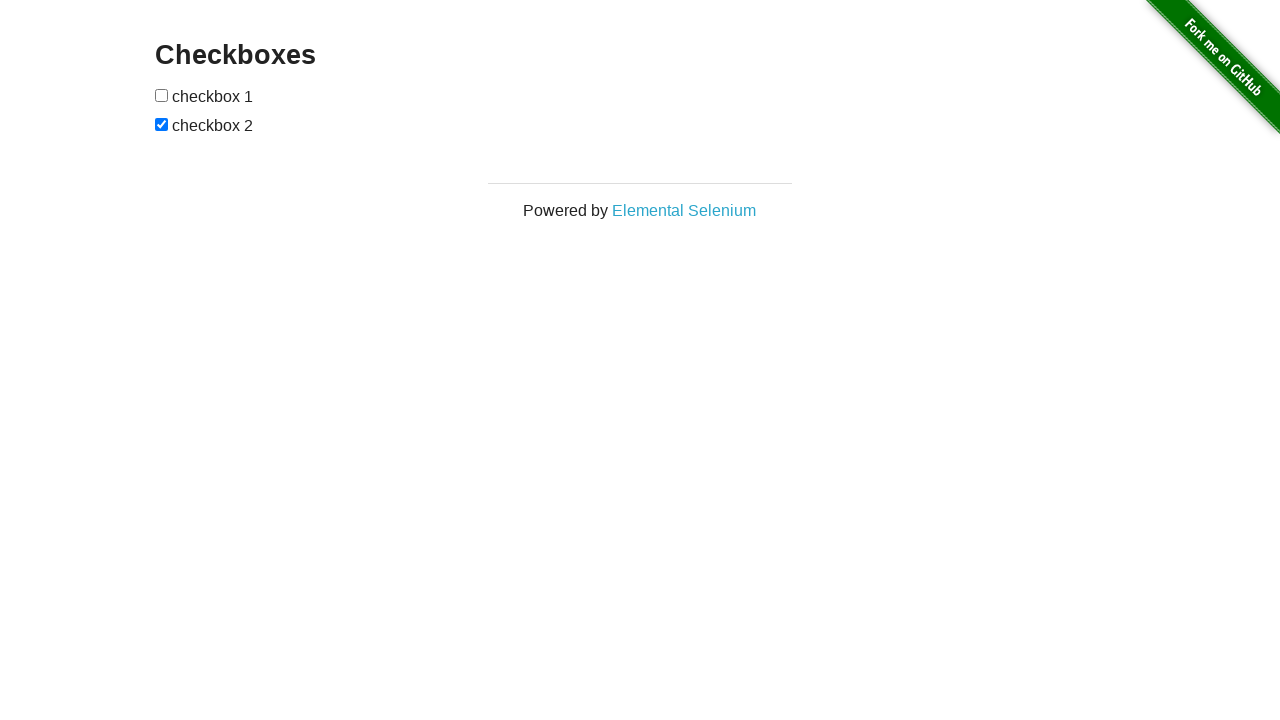

Verified first checkbox is not checked
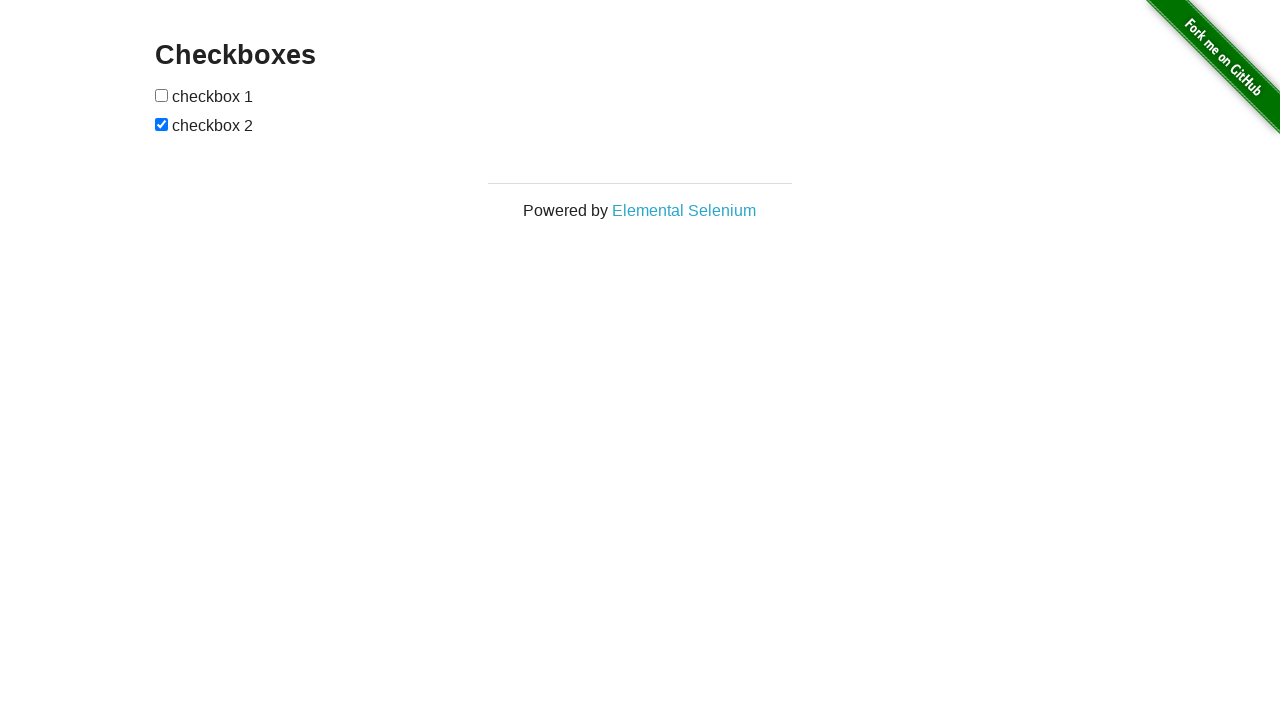

Clicked first checkbox to select it at (162, 95) on (//input[@type='checkbox'])[1]
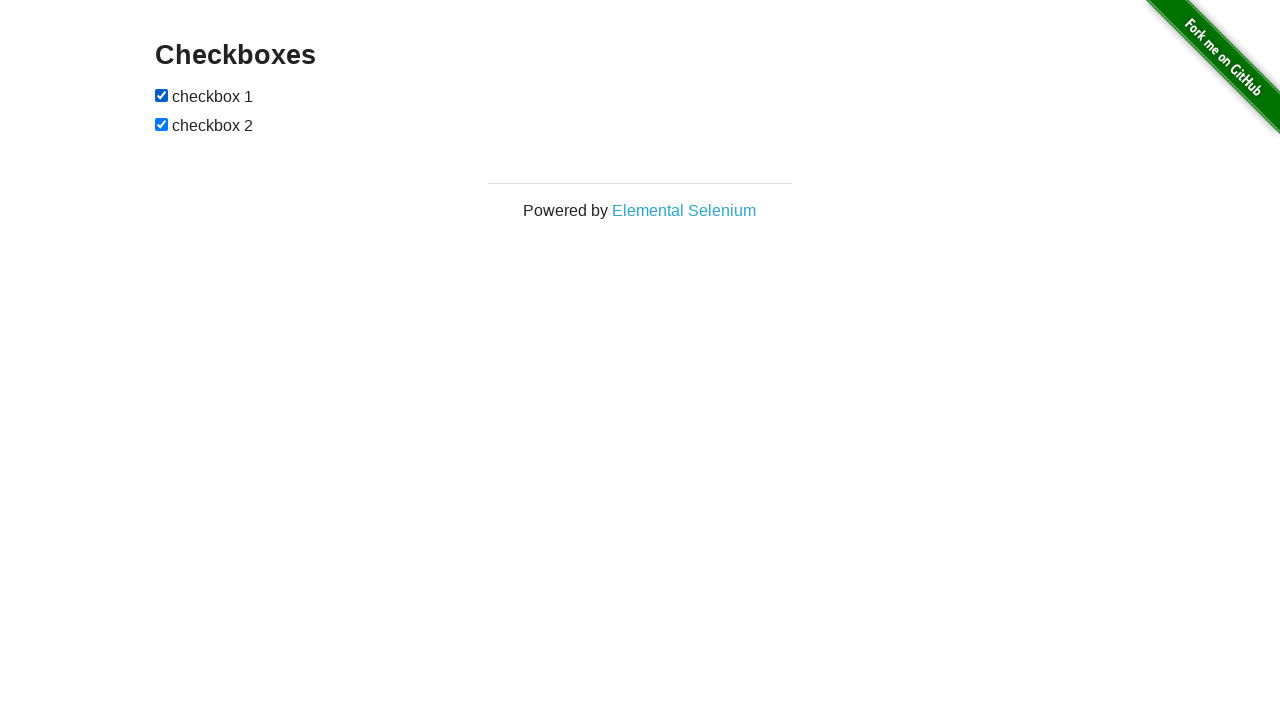

Waited 1 second to verify checkbox action completed
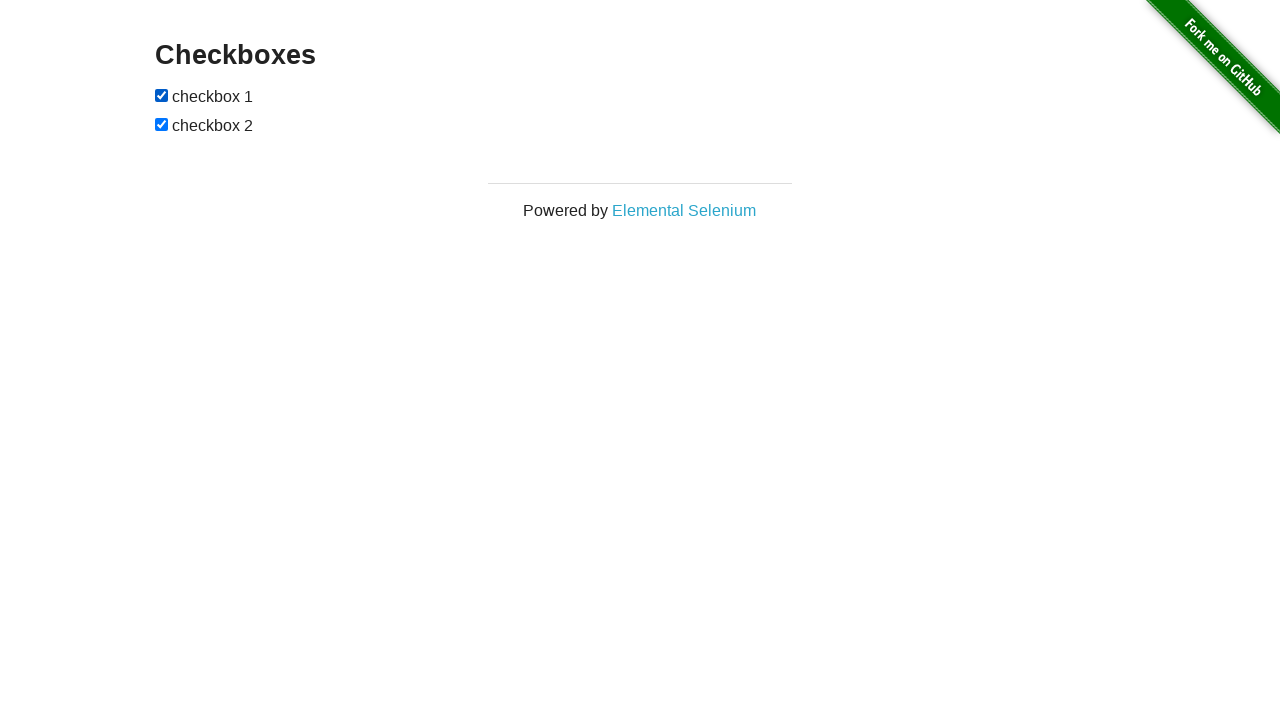

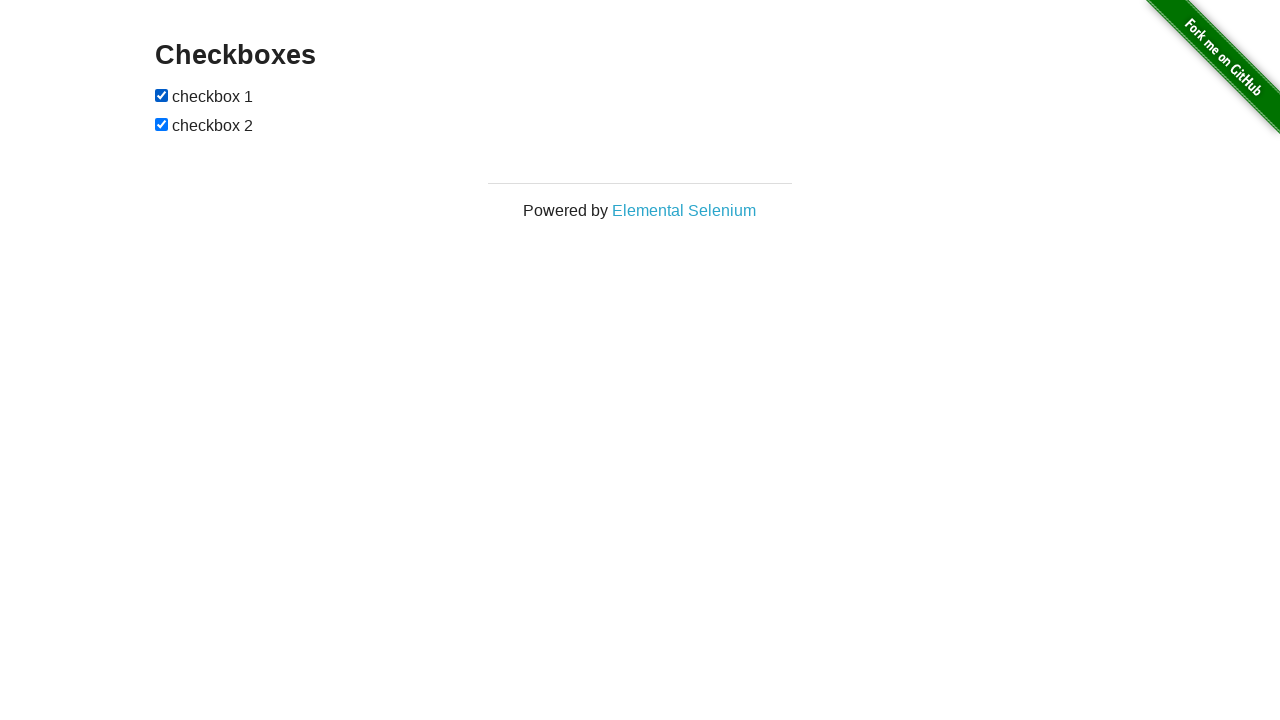